Tests sweet alert functionality by clicking a "Show" button to display an alert, then closing it by clicking the close button

Starting URL: https://www.leafground.com/alert.xhtml

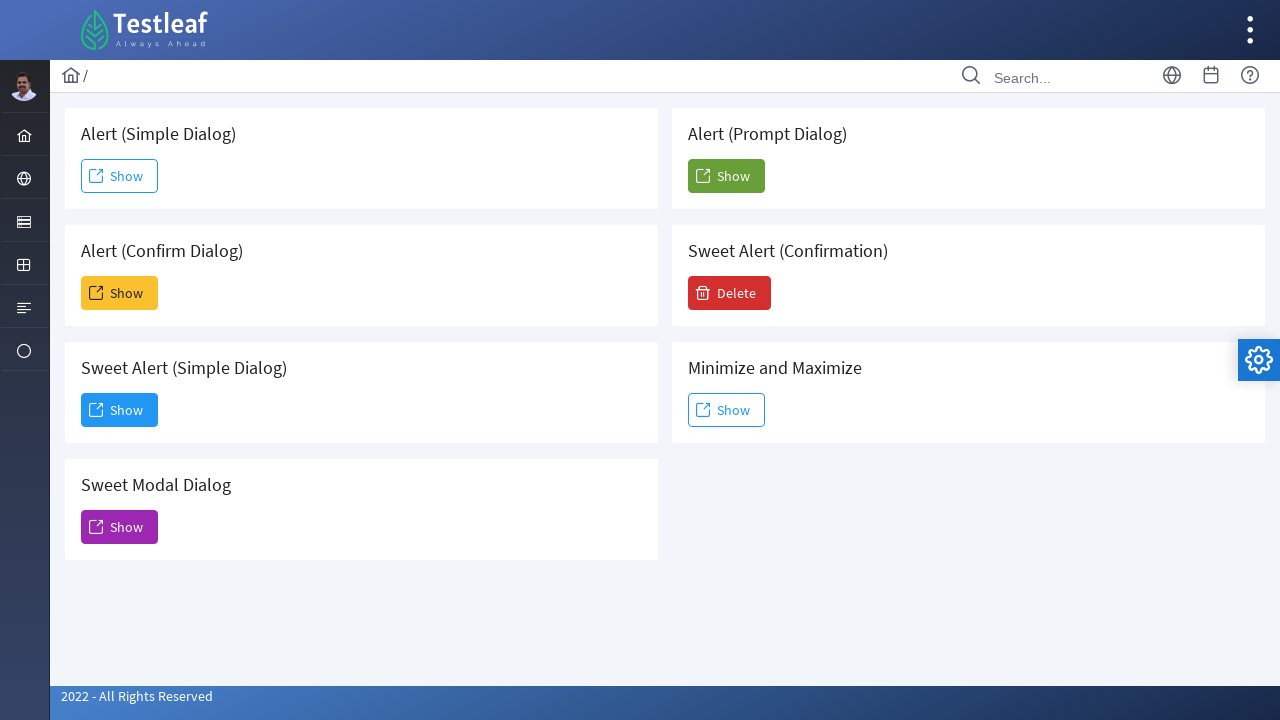

Clicked the third 'Show' button to trigger sweet alert at (120, 410) on (//span[text()='Show'])[3]
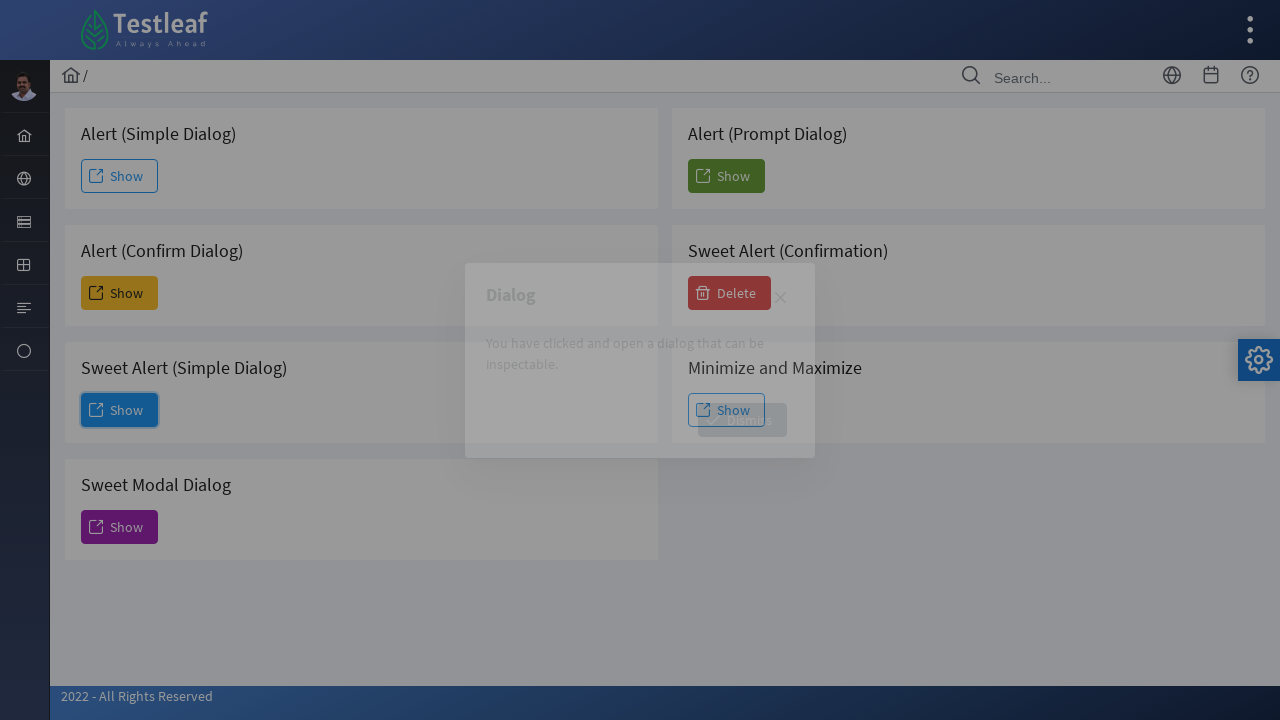

Waited for sweet alert to appear
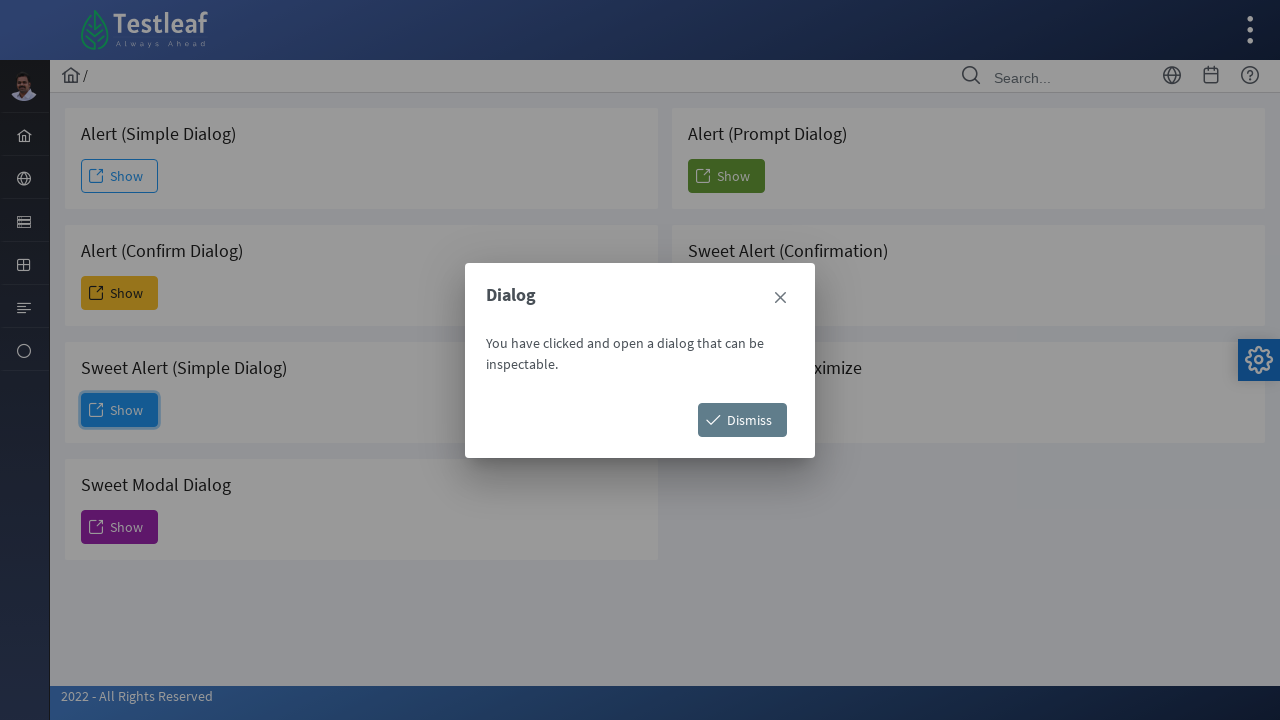

Clicked the close button to dismiss the sweet alert at (780, 298) on span[class*='closethick']
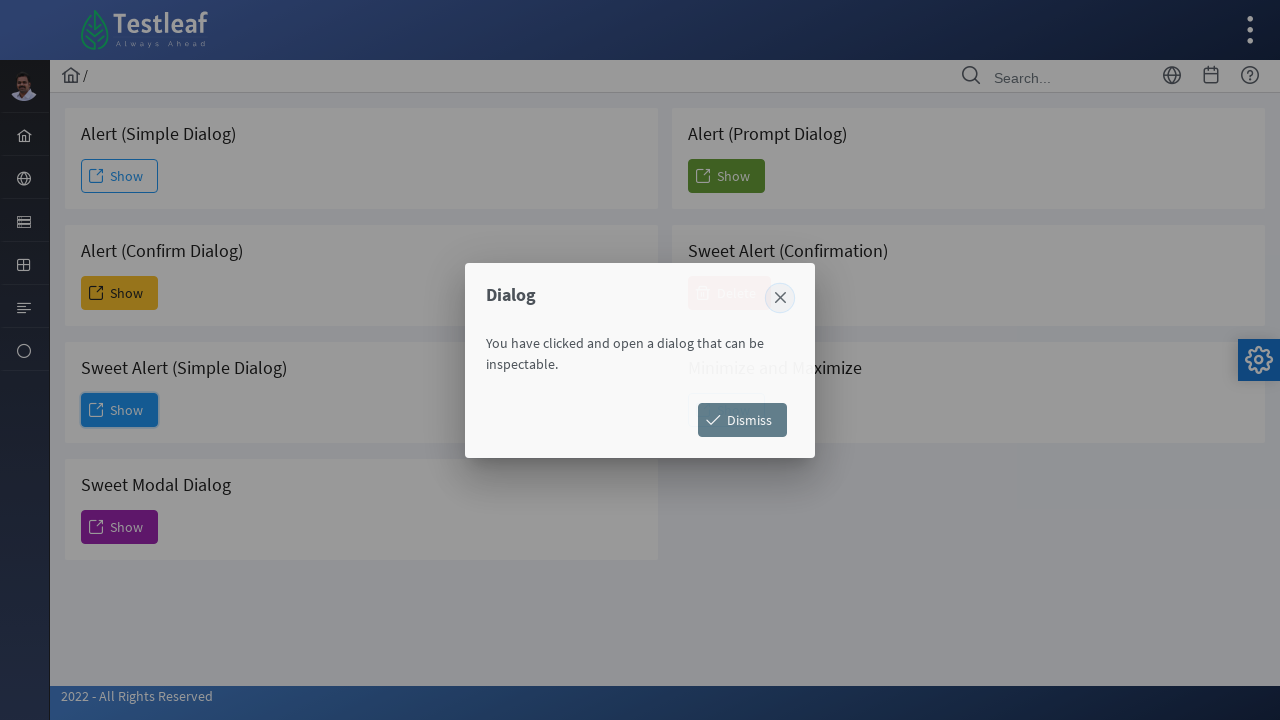

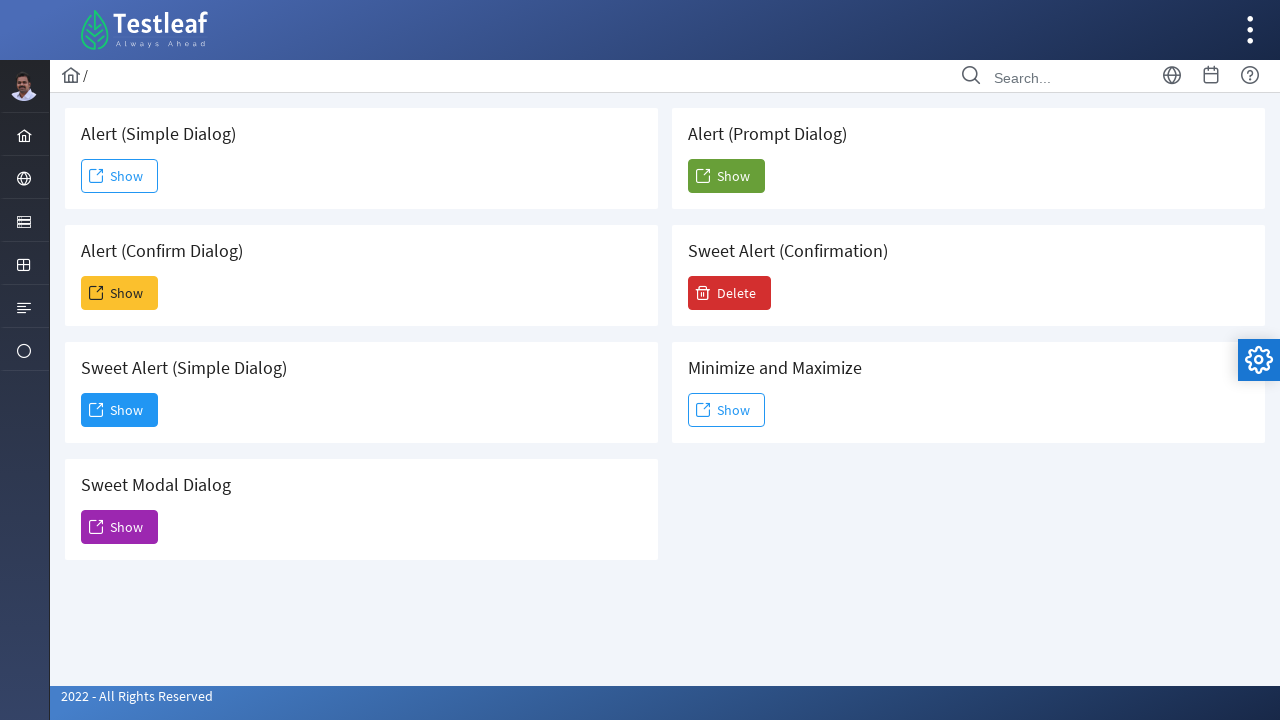